Tests radio button functionality by selecting the "Yes" radio button and verifying it becomes checked while the "No" radio button remains unchecked

Starting URL: https://demoqa.com/radio-button

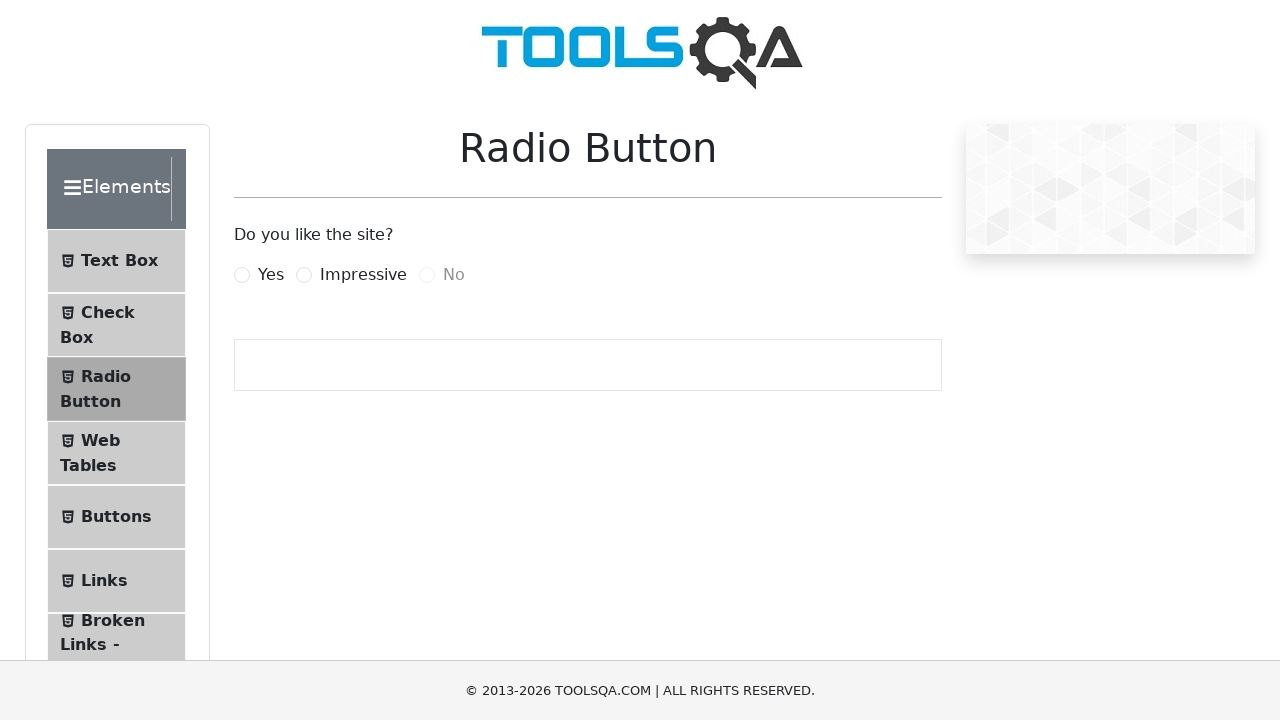

Clicked the 'Yes' radio button at (271, 275) on xpath=//label[@for='yesRadio']
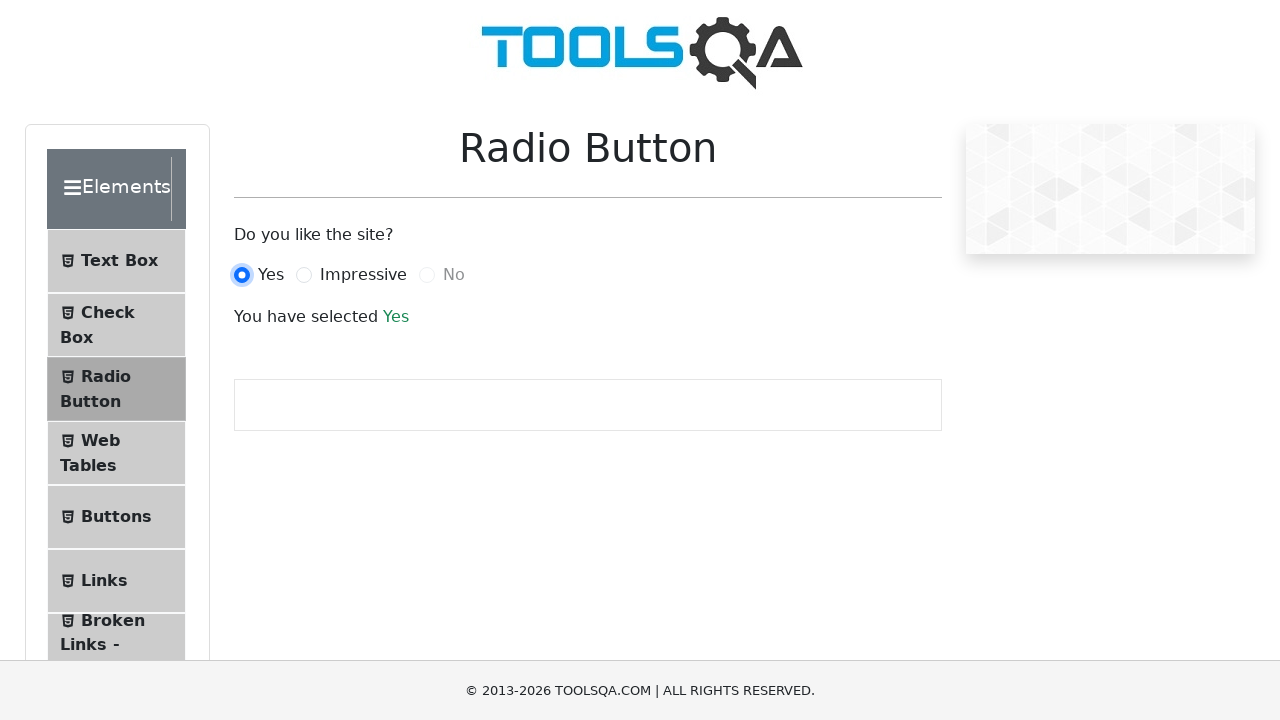

Verified that the 'Yes' radio button is checked
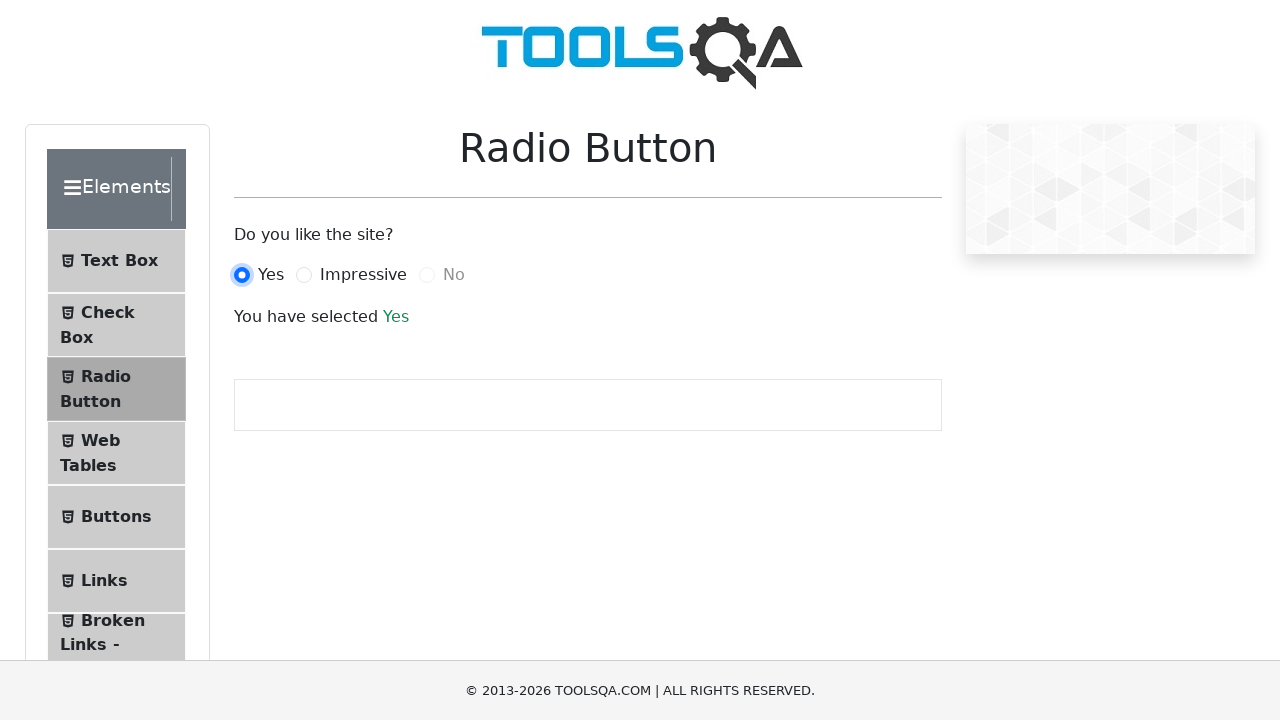

Verified that the 'No' radio button is not checked
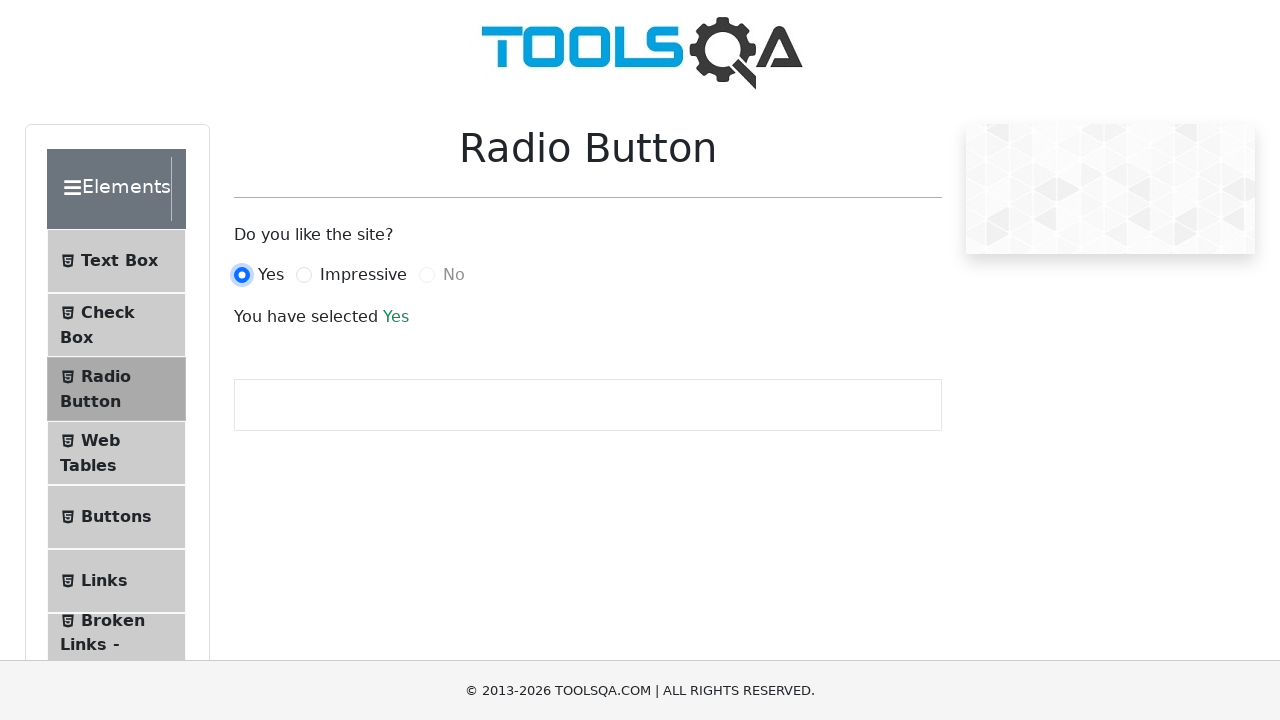

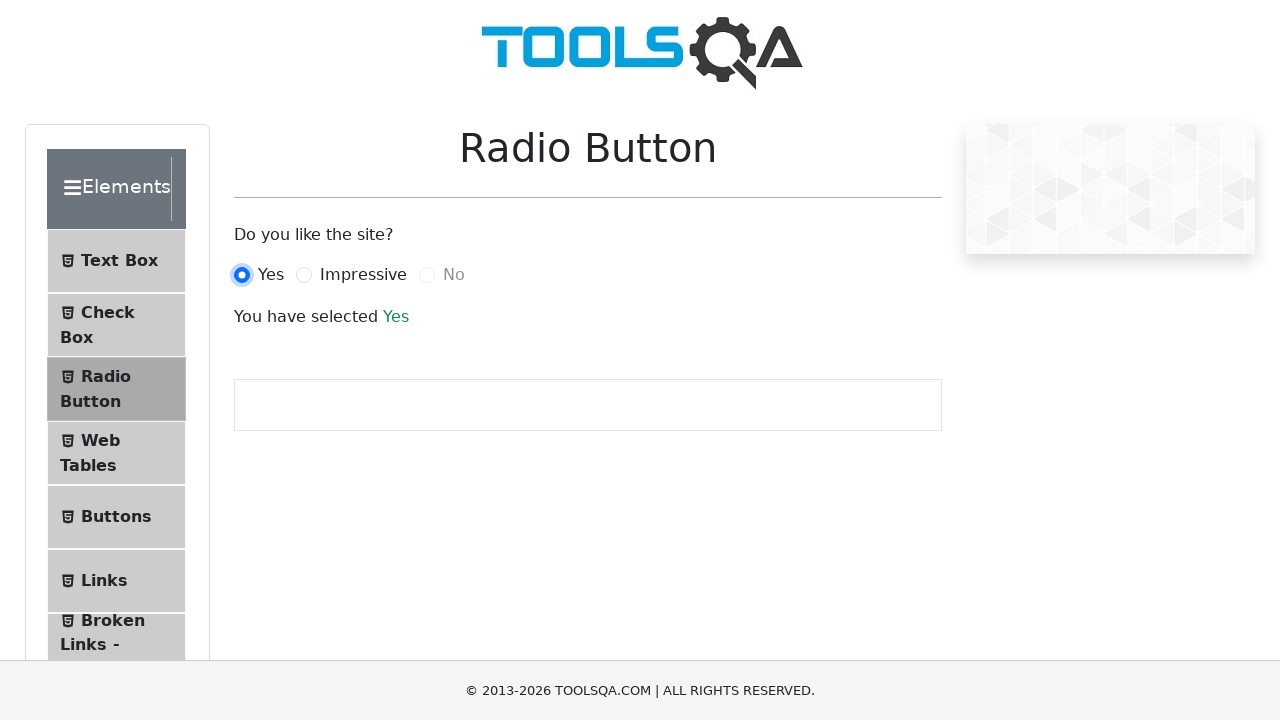